Tests that clicking Clear completed removes completed items from the list

Starting URL: https://demo.playwright.dev/todomvc

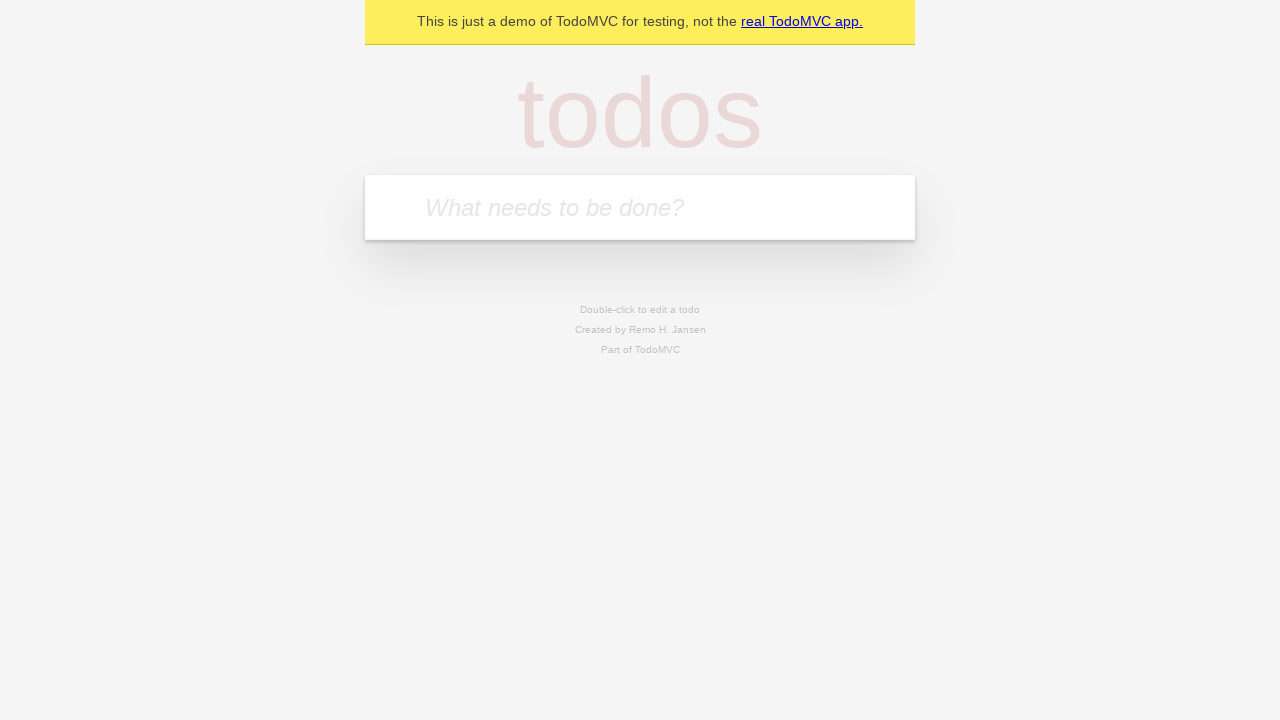

Filled todo input with 'buy some cheese' on internal:attr=[placeholder="What needs to be done?"i]
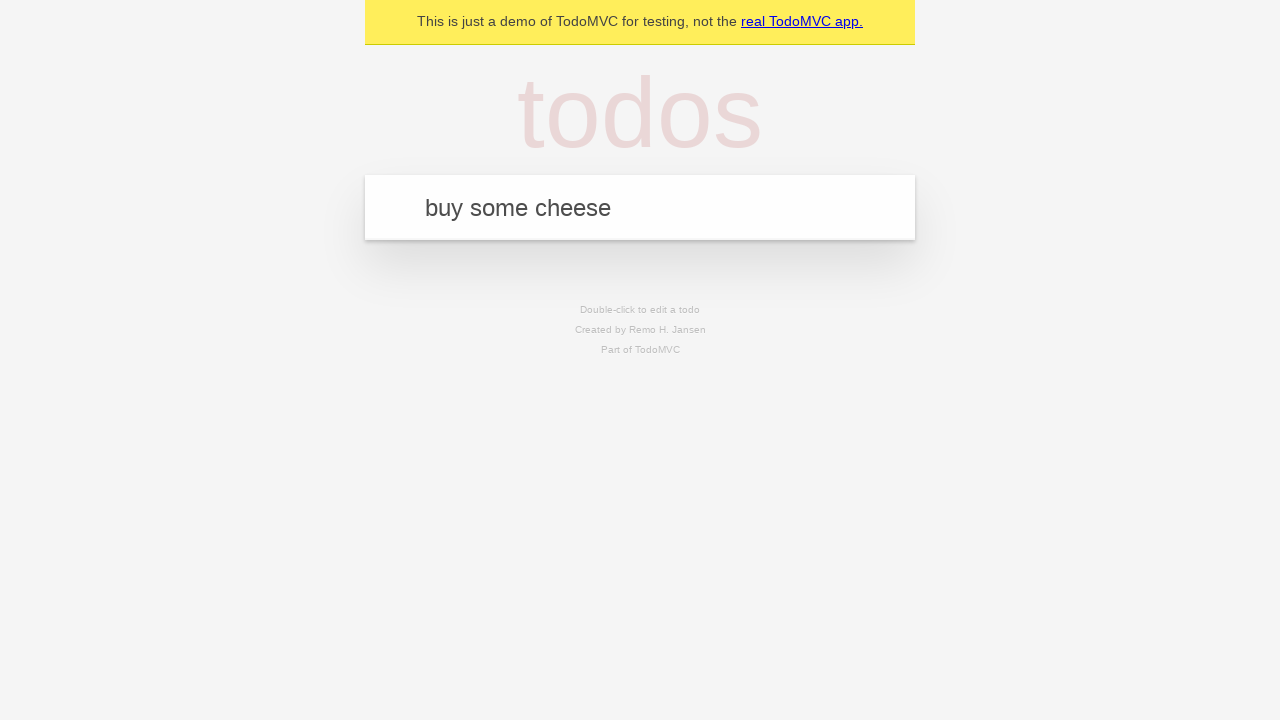

Pressed Enter to add first todo on internal:attr=[placeholder="What needs to be done?"i]
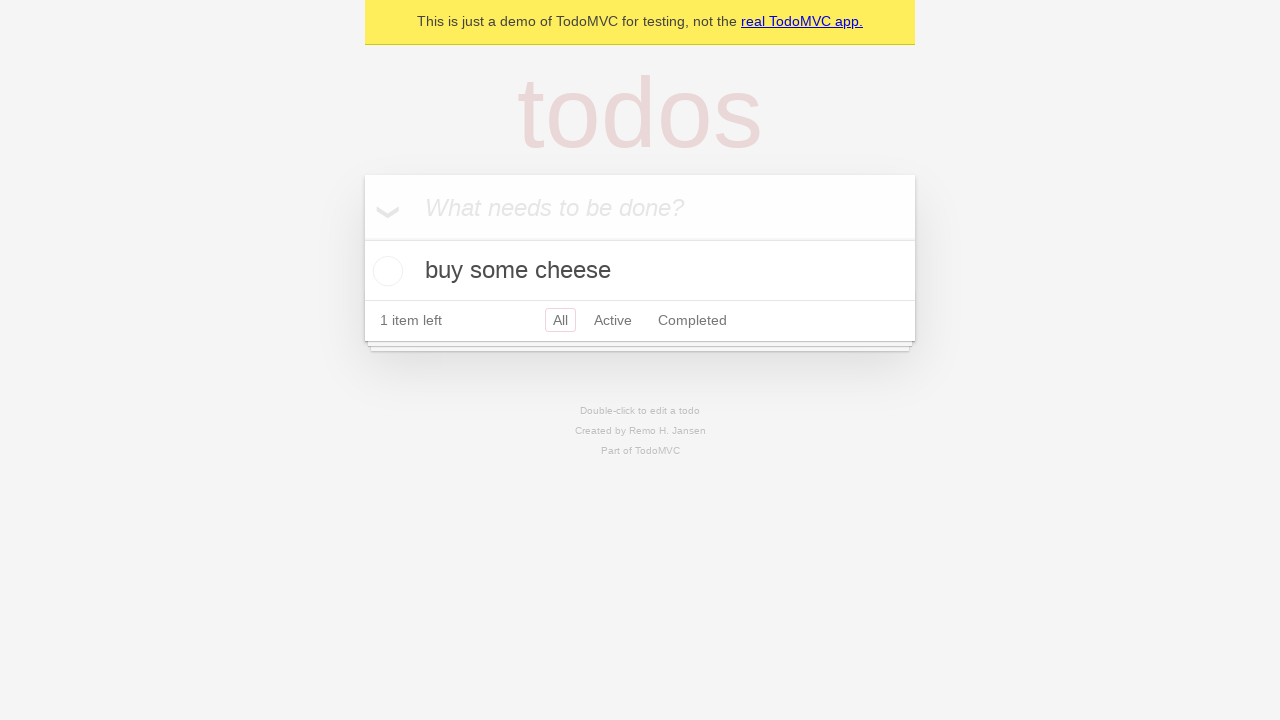

Filled todo input with 'feed the cat' on internal:attr=[placeholder="What needs to be done?"i]
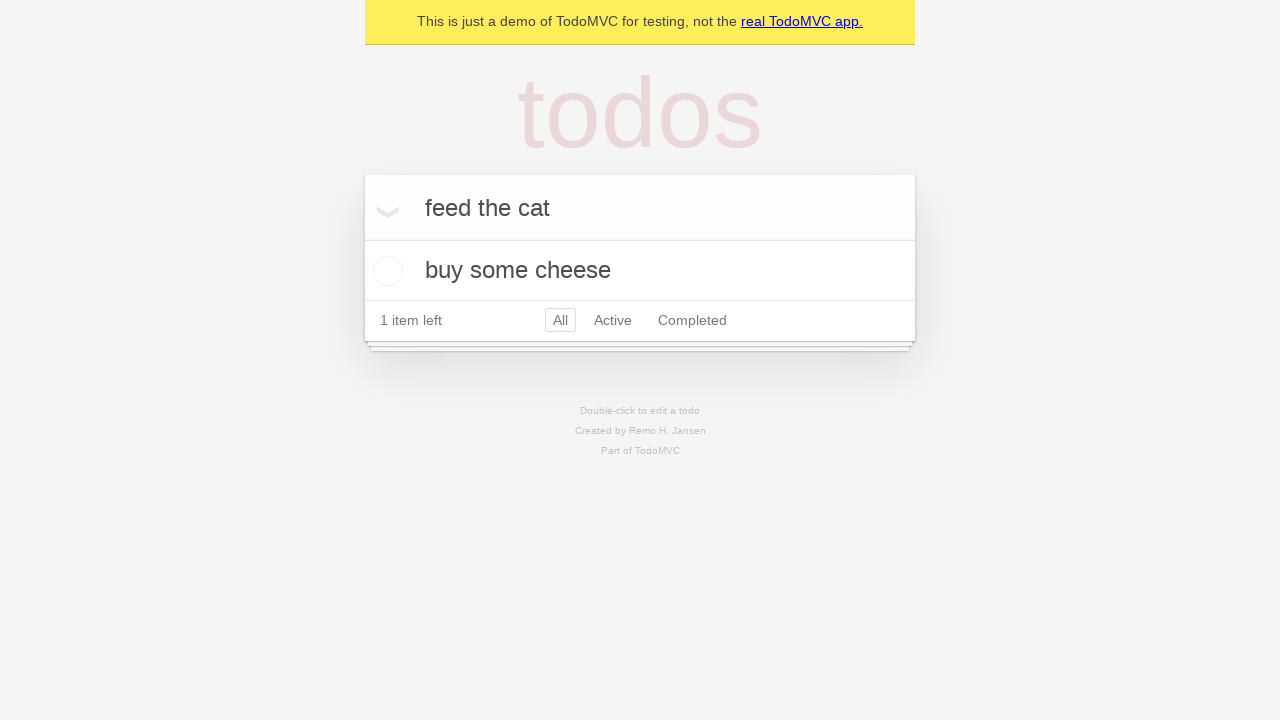

Pressed Enter to add second todo on internal:attr=[placeholder="What needs to be done?"i]
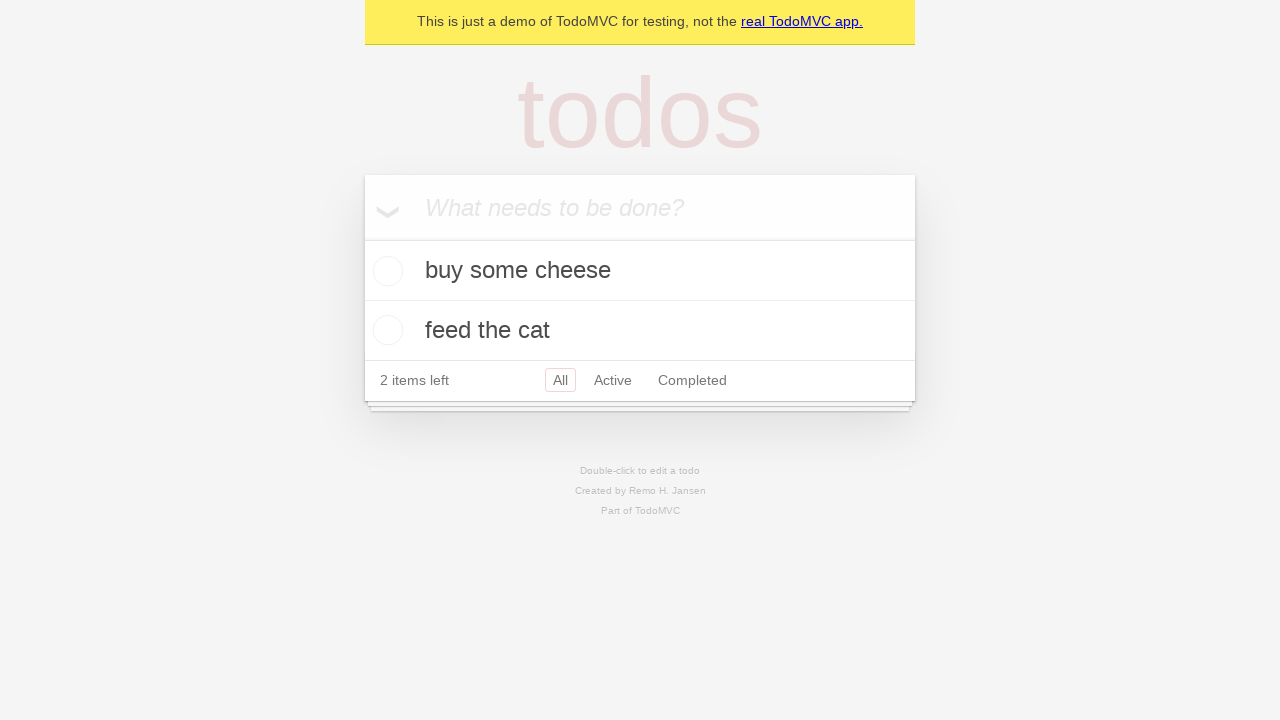

Filled todo input with 'book a doctors appointment' on internal:attr=[placeholder="What needs to be done?"i]
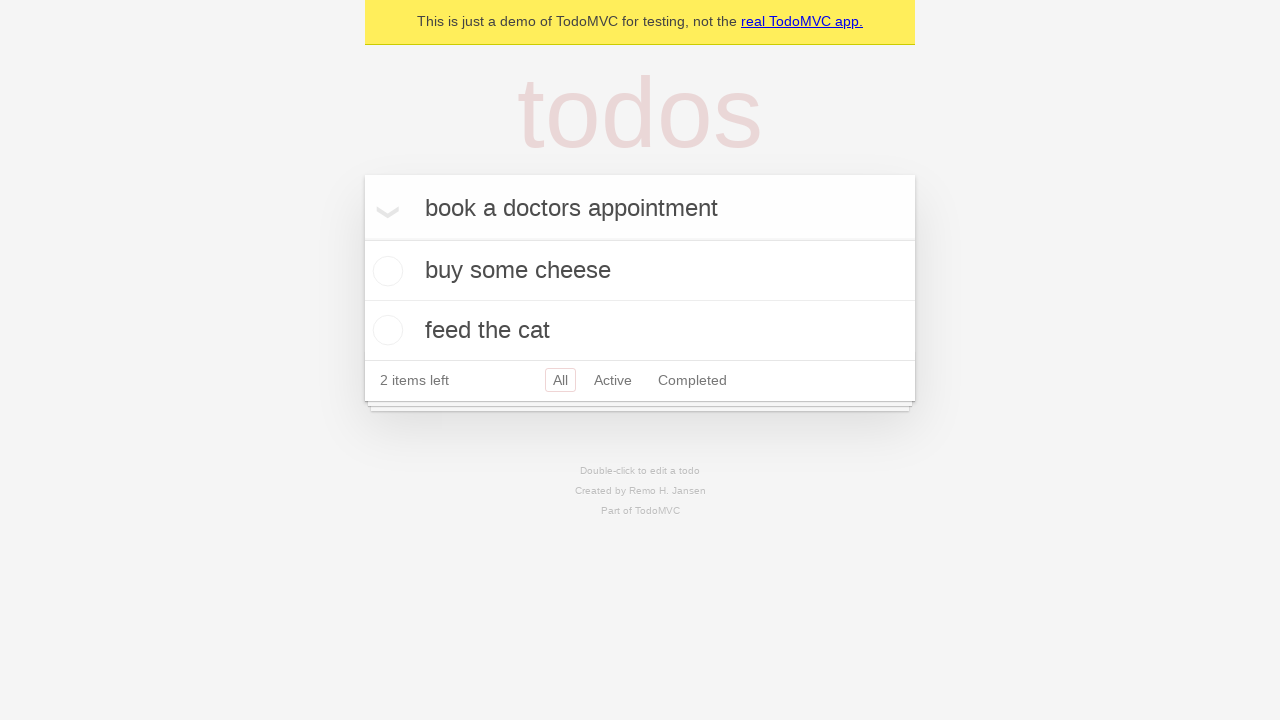

Pressed Enter to add third todo on internal:attr=[placeholder="What needs to be done?"i]
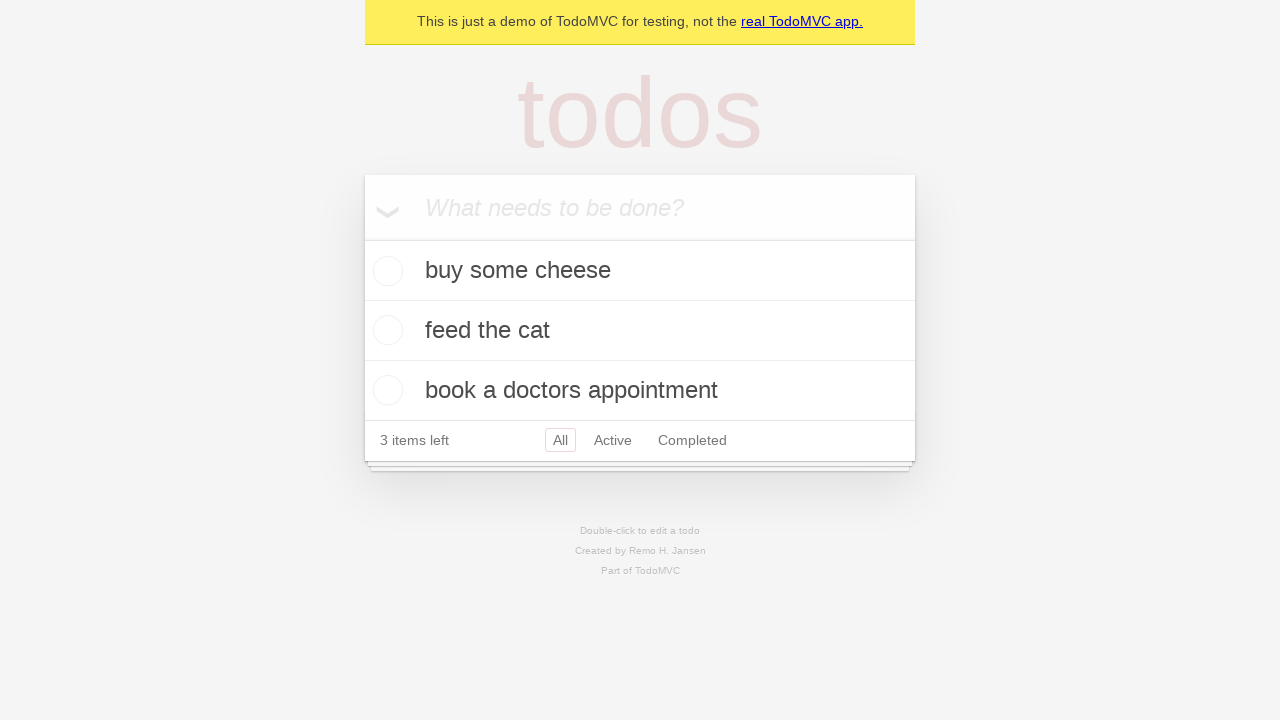

Checked the second todo item 'feed the cat' at (385, 330) on internal:testid=[data-testid="todo-item"s] >> nth=1 >> internal:role=checkbox
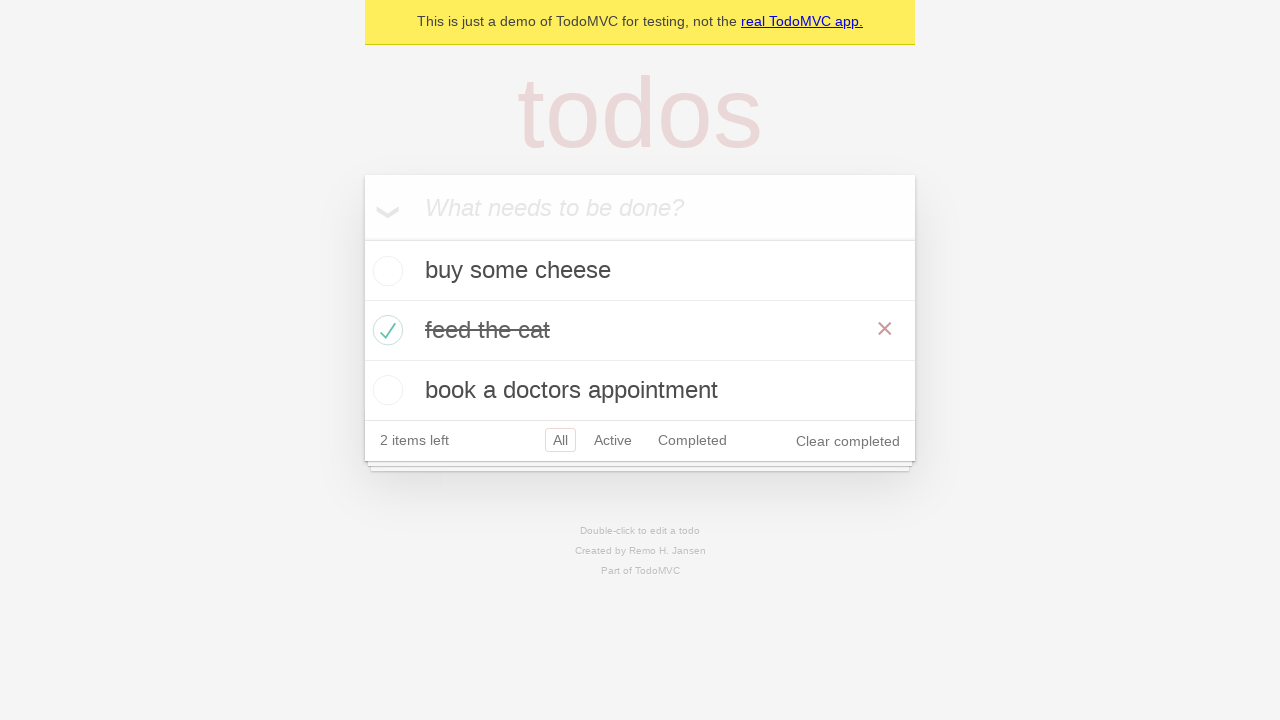

Clicked 'Clear completed' button at (848, 441) on internal:role=button[name="Clear completed"i]
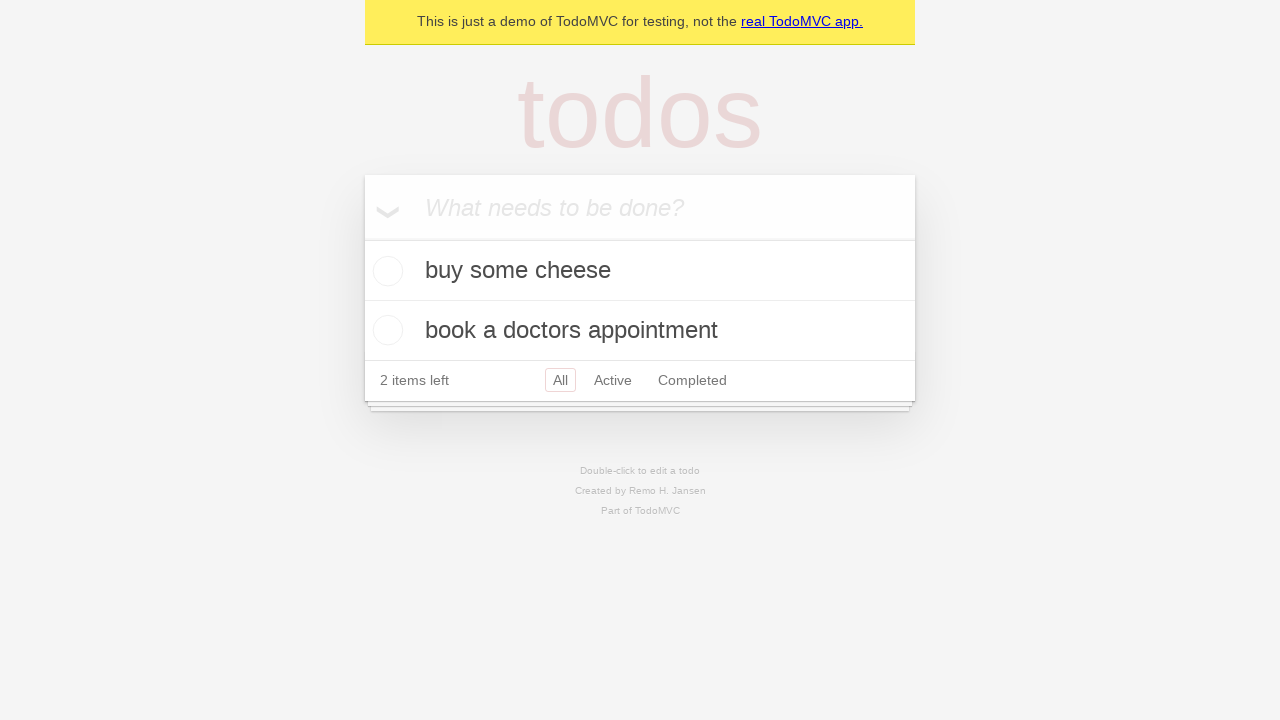

Verified todo items are loaded after clearing completed
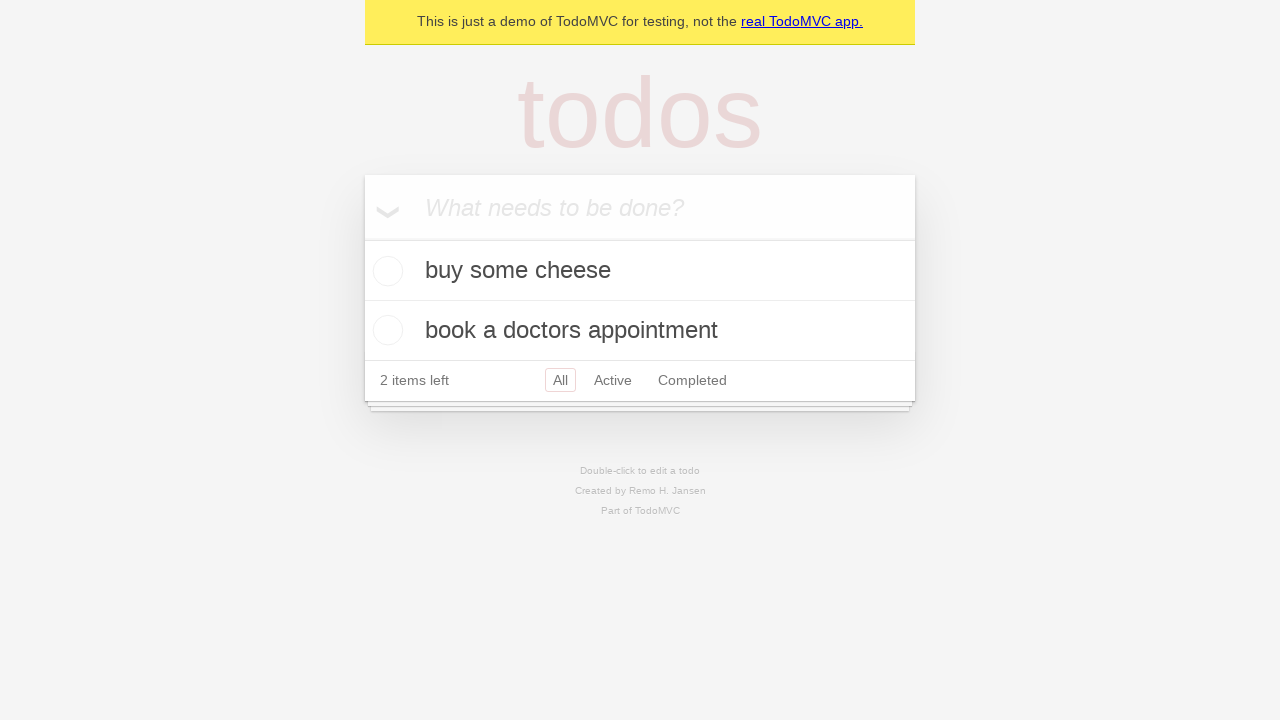

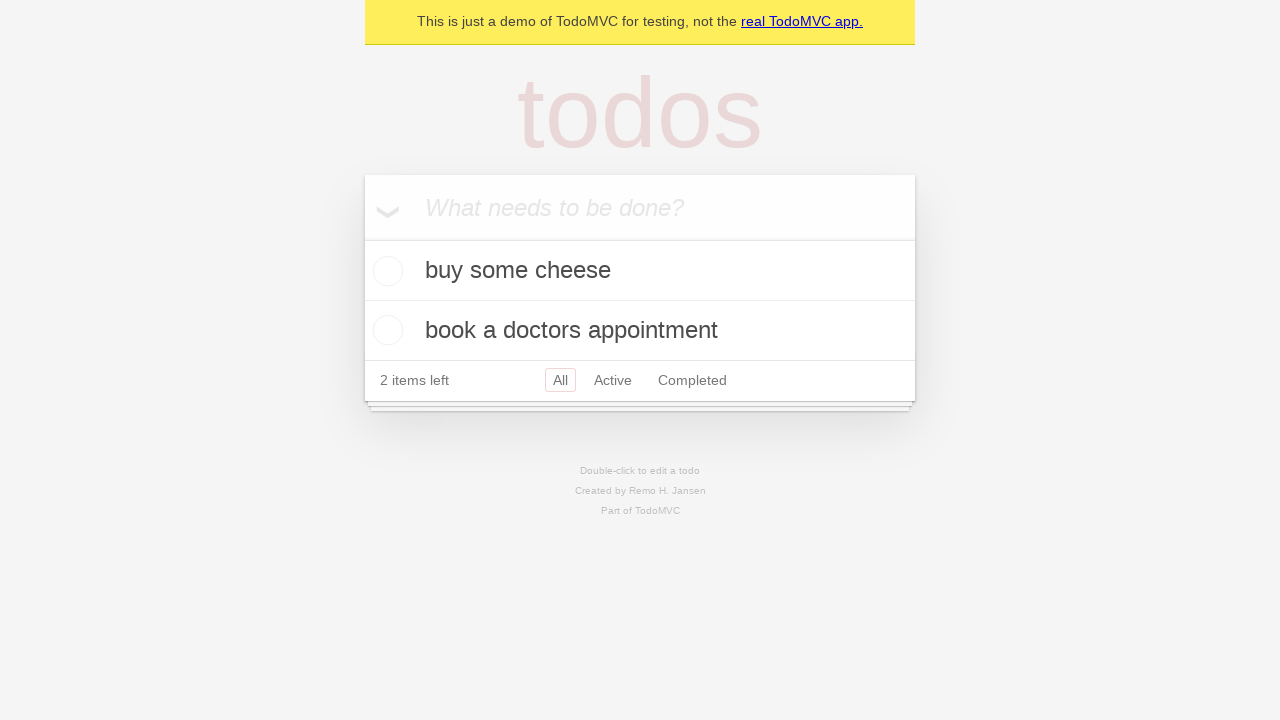